Tests a simple form by filling in first name, last name, city, and country fields, then submitting the form

Starting URL: http://suninjuly.github.io/simple_form_find_task.html

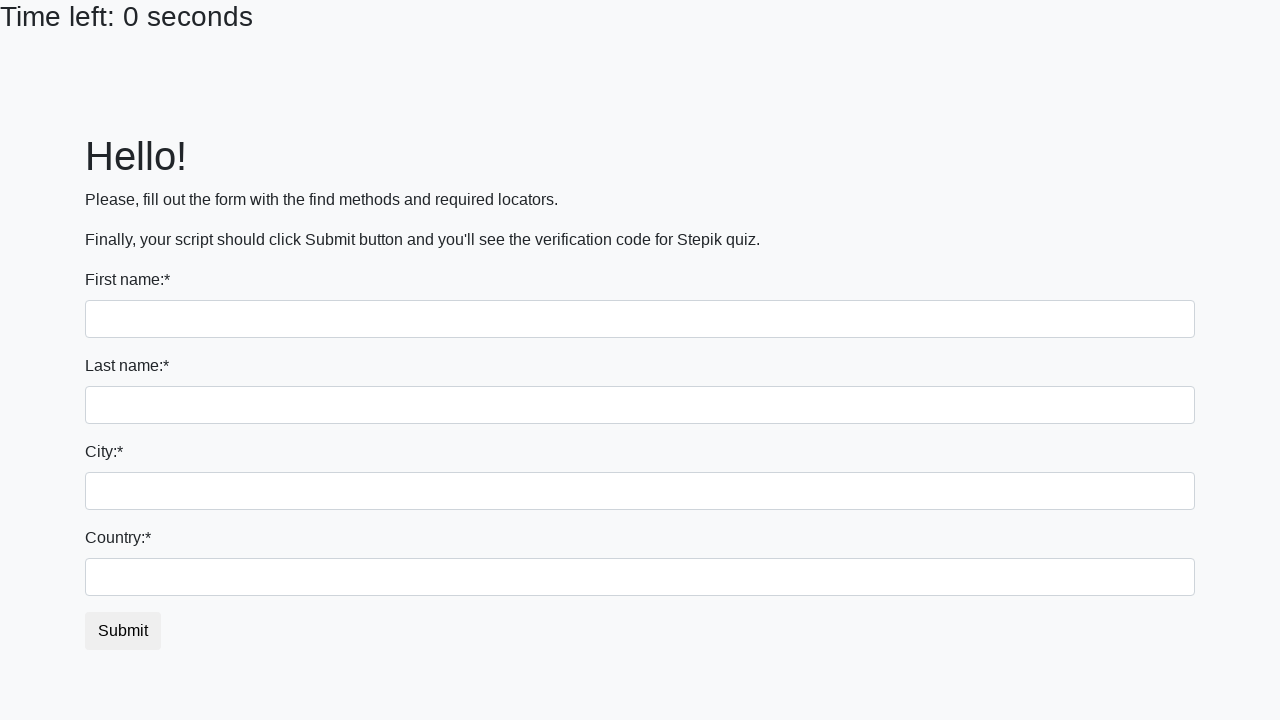

Filled first name field with 'Ivan' on [name='first_name']
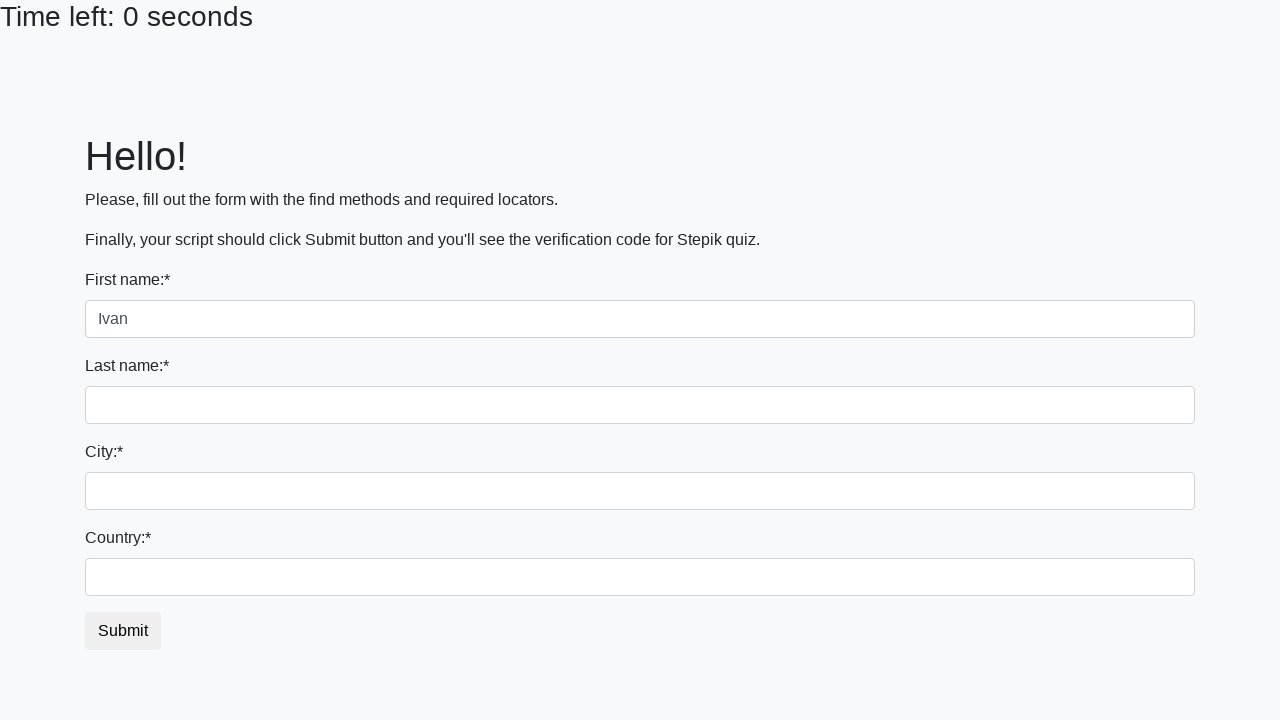

Filled last name field with 'Petrov' on [name='last_name']
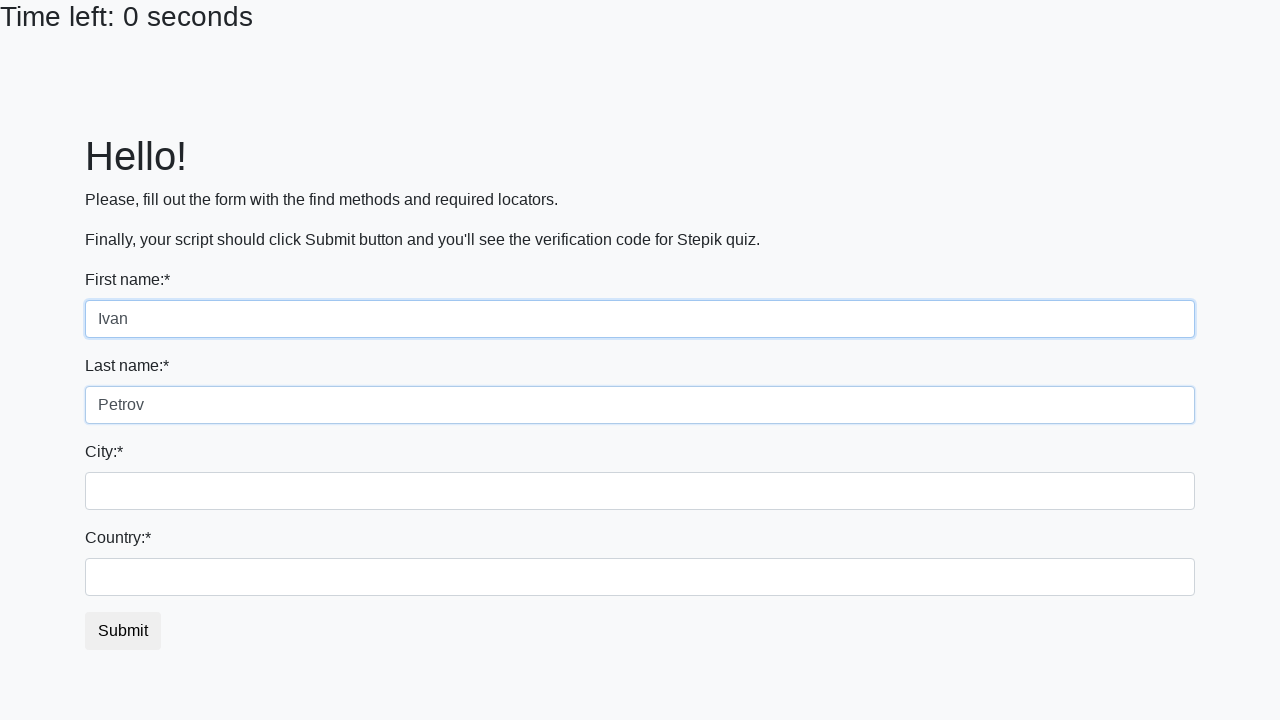

Filled city field with 'Smolensk' on .form-control.city
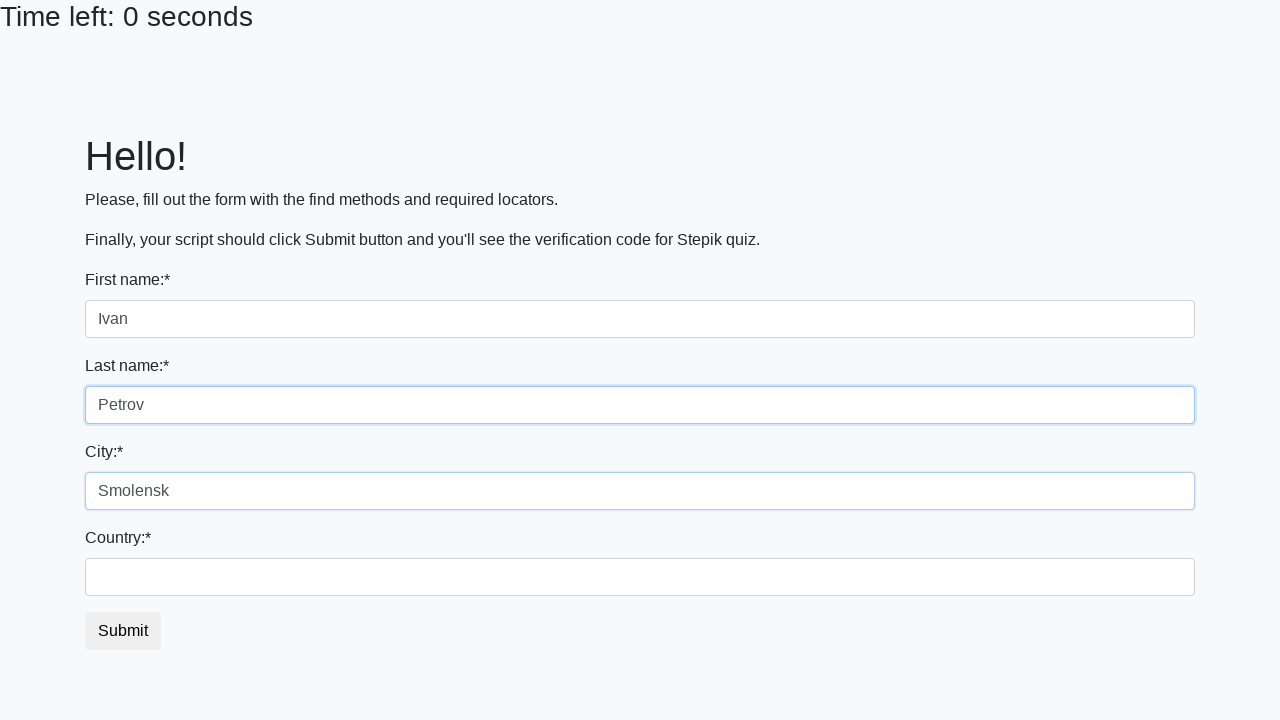

Filled country field with 'Russia' on #country
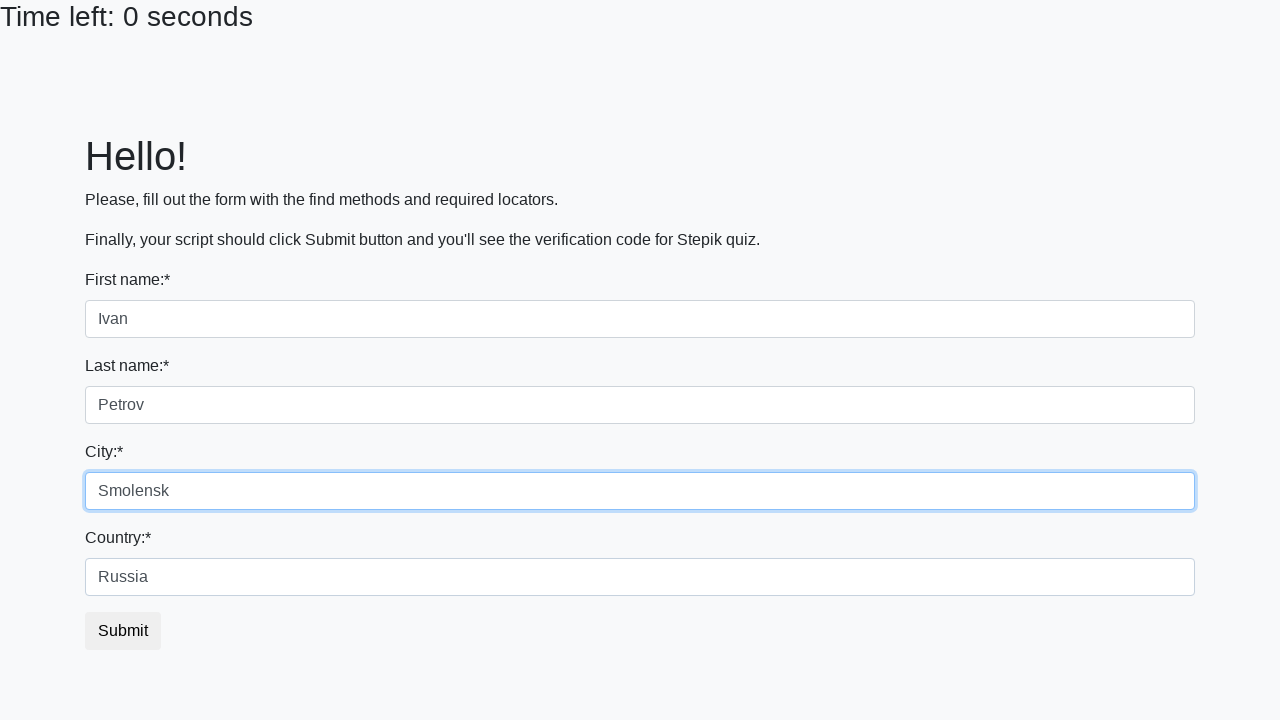

Clicked submit button to submit form at (123, 631) on button.btn
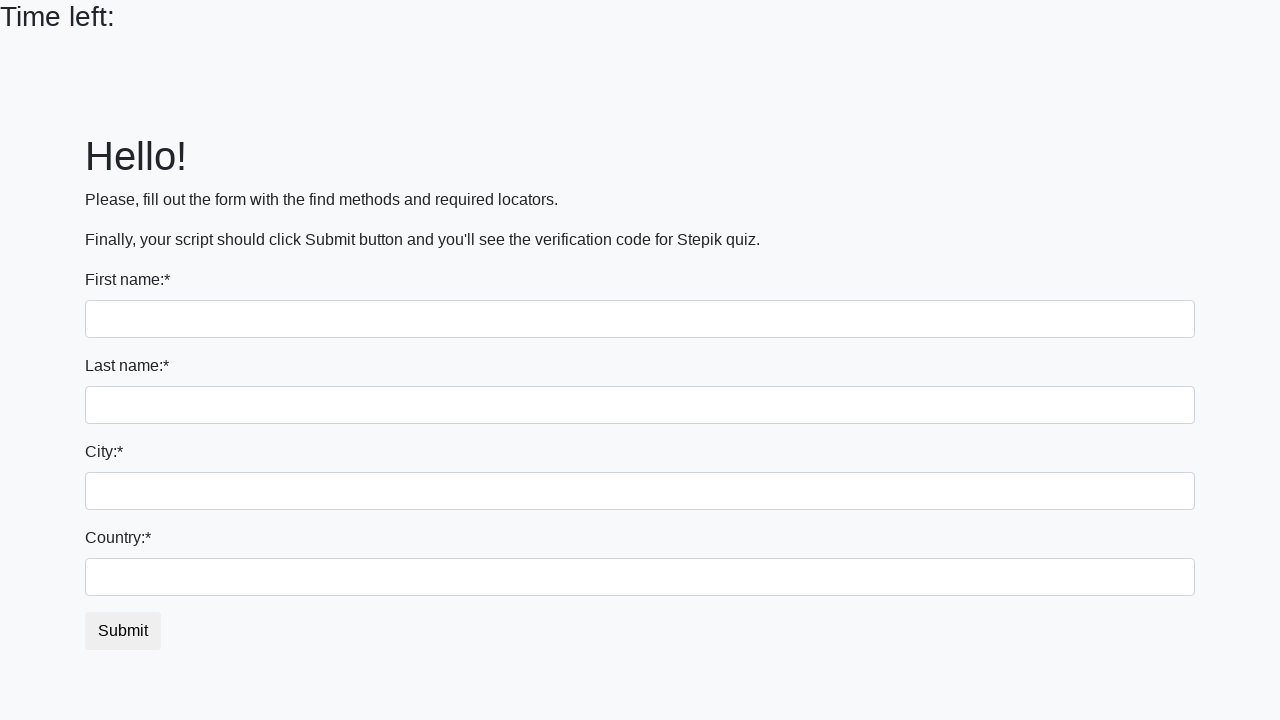

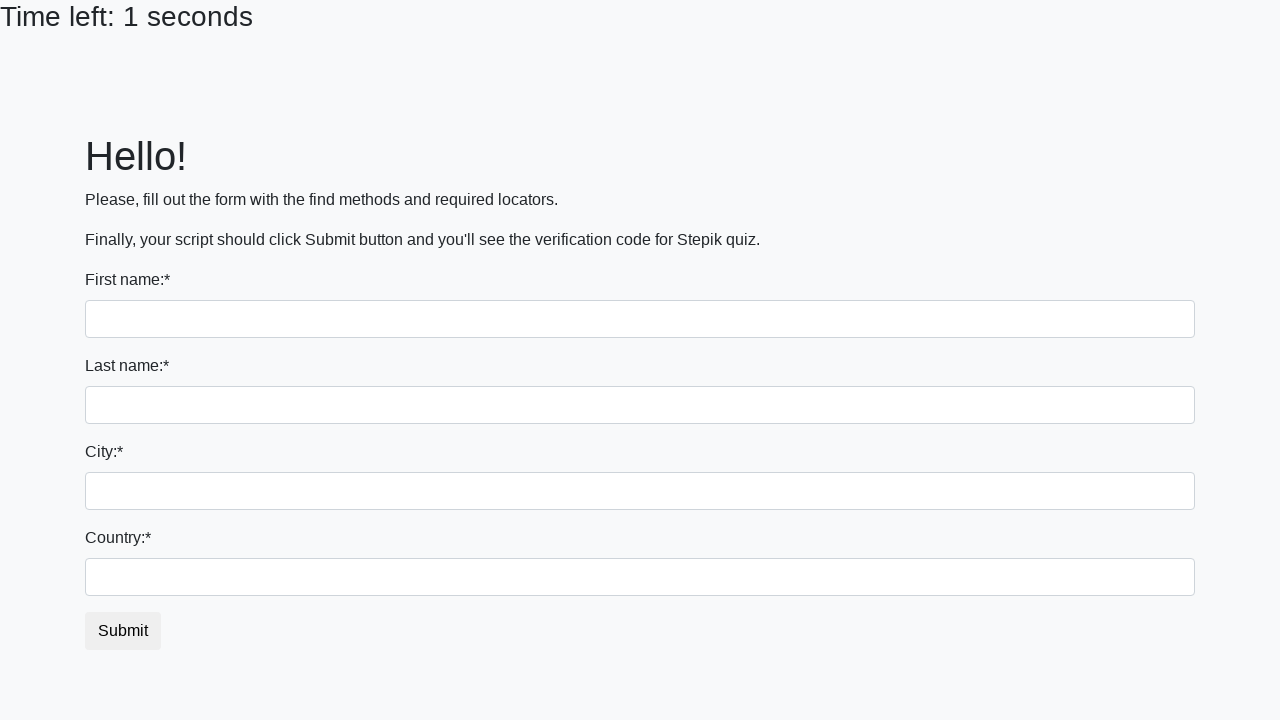